Navigates to the SelectorHub XPath practice page and verifies it loads successfully

Starting URL: https://selectorshub.com/xpath-practice-page/

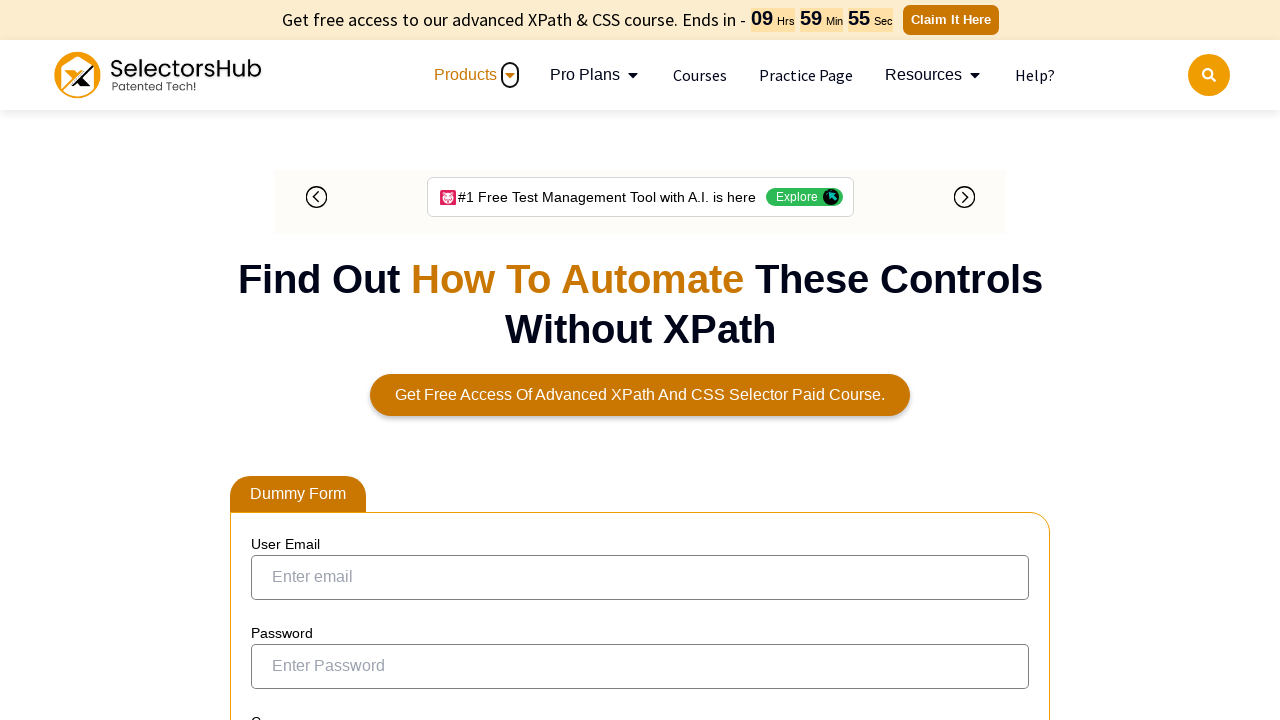

Navigated to SelectorHub XPath practice page
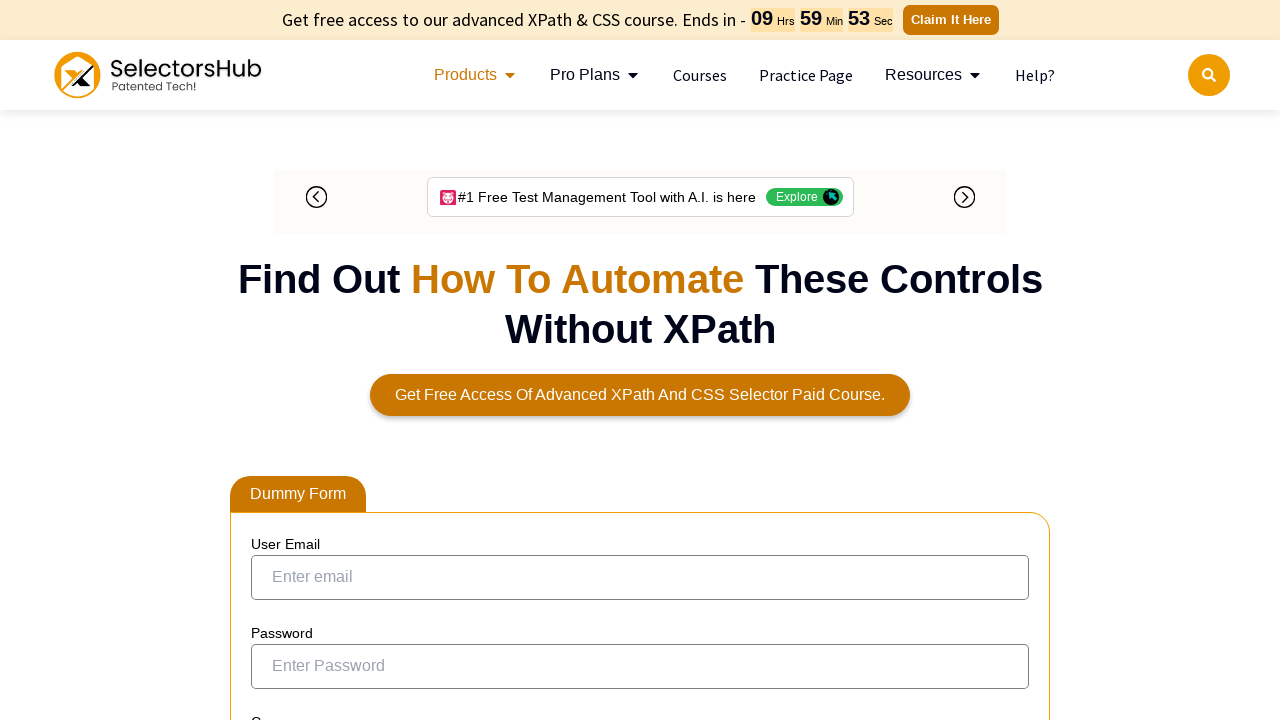

Page fully loaded - DOM content ready
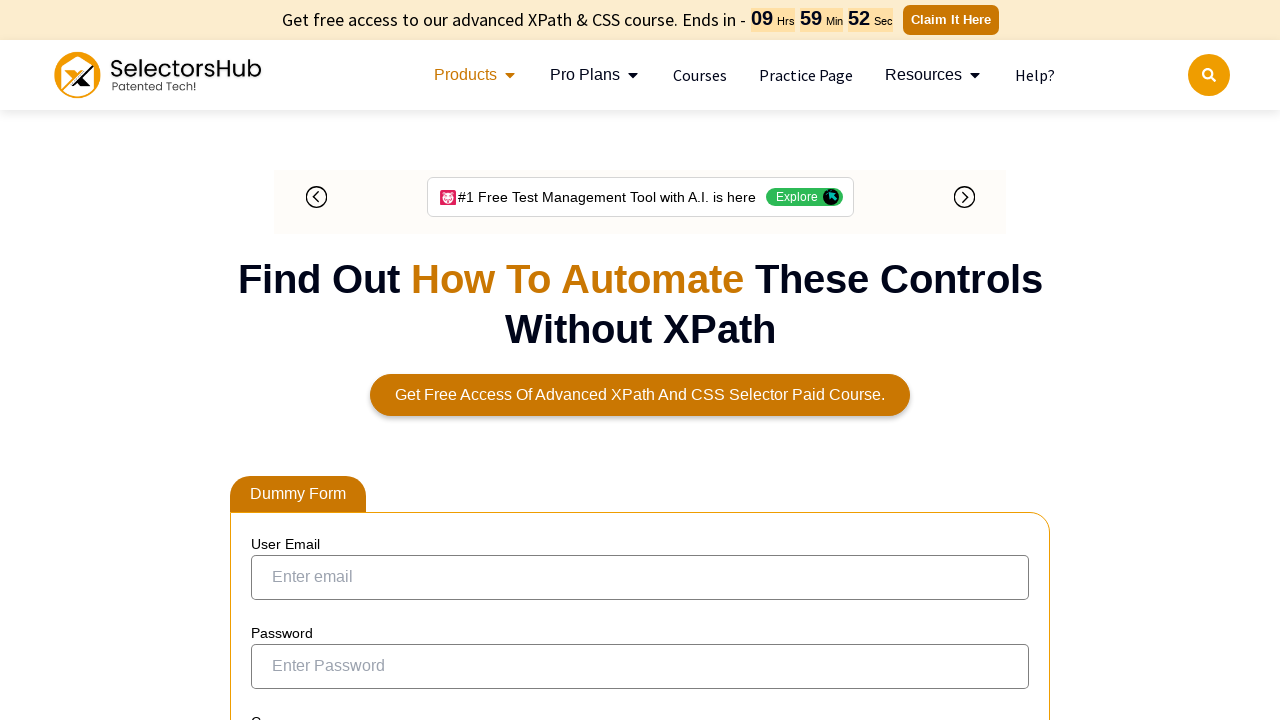

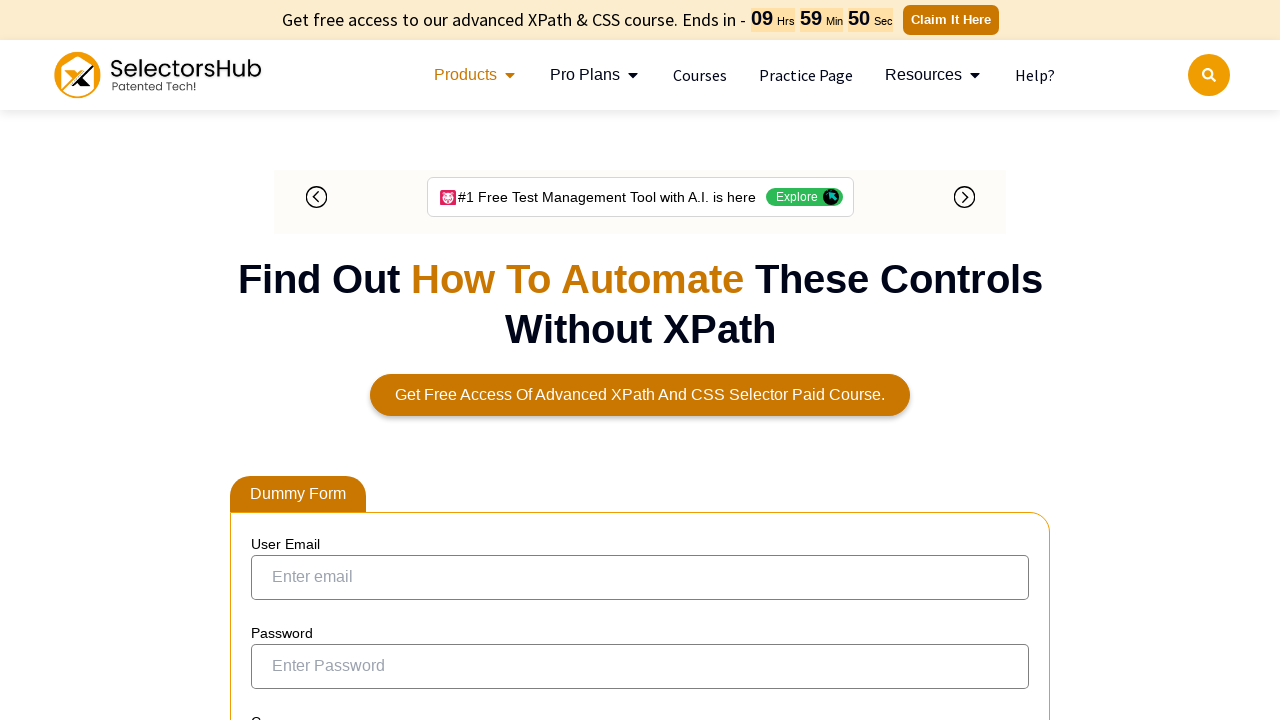